Tests dynamic element visibility by waiting for a button that appears after 5 seconds and verifying its text content

Starting URL: https://demoqa.com/dynamic-properties

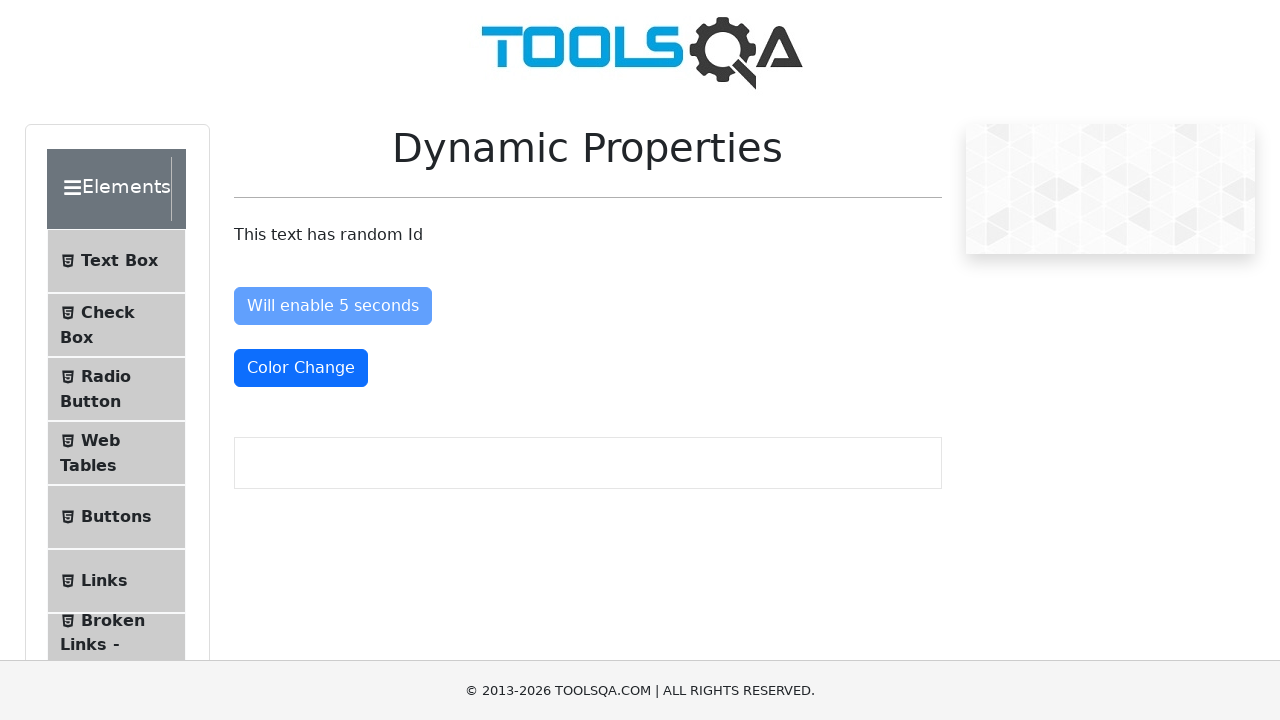

Waited for 'Visible After 5 Seconds' button to become visible (timeout: 10s)
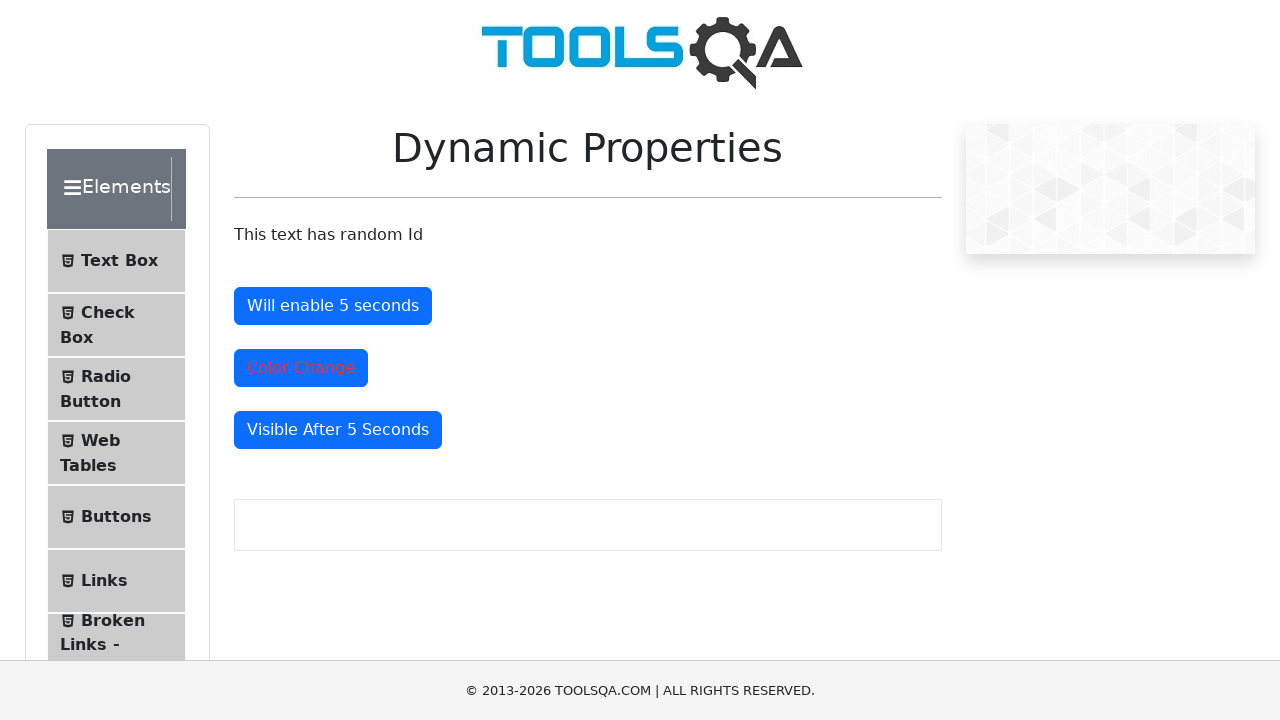

Verified button text content matches 'Visible After 5 Seconds'
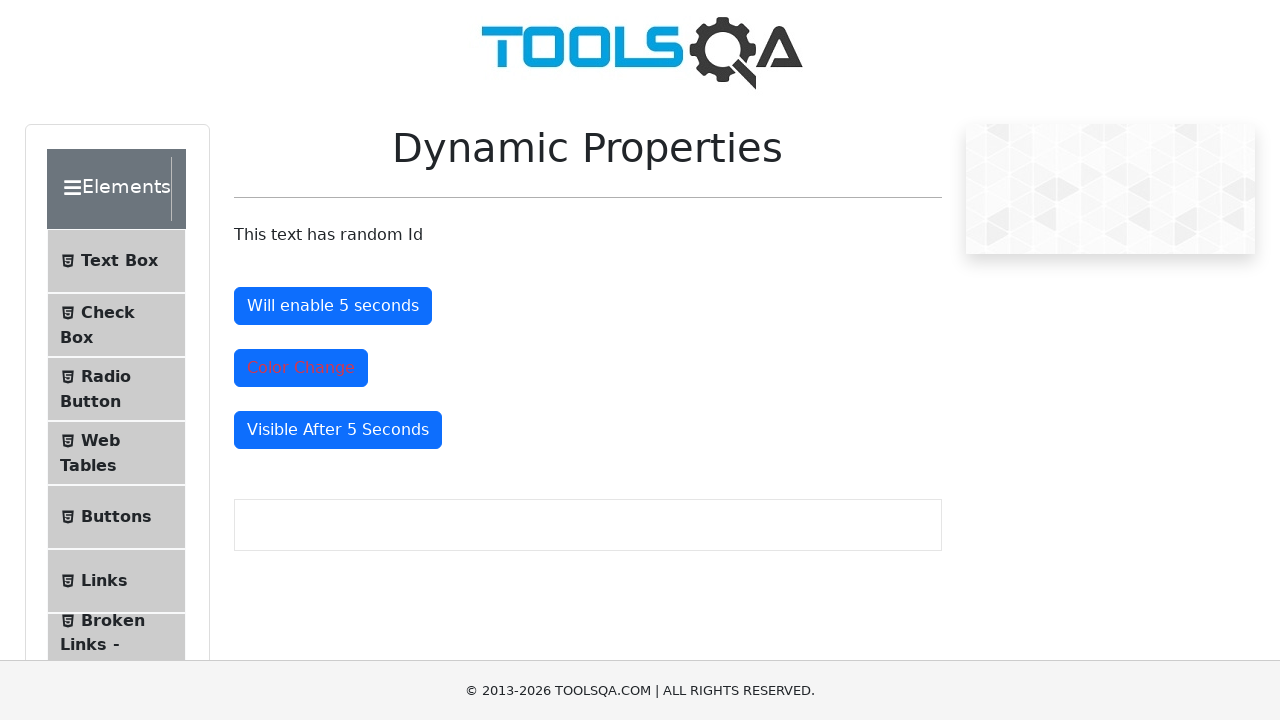

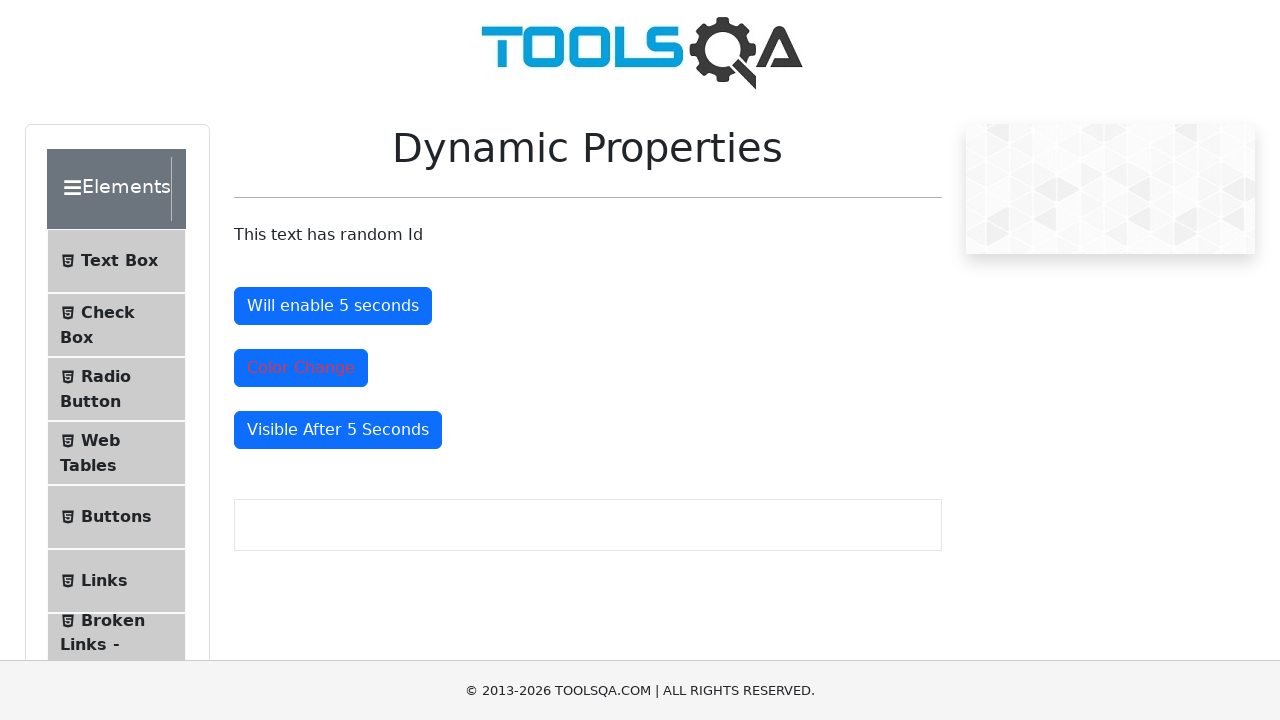